Tests auto-suggest input field by typing text

Starting URL: https://www.letskodeit.com/practice

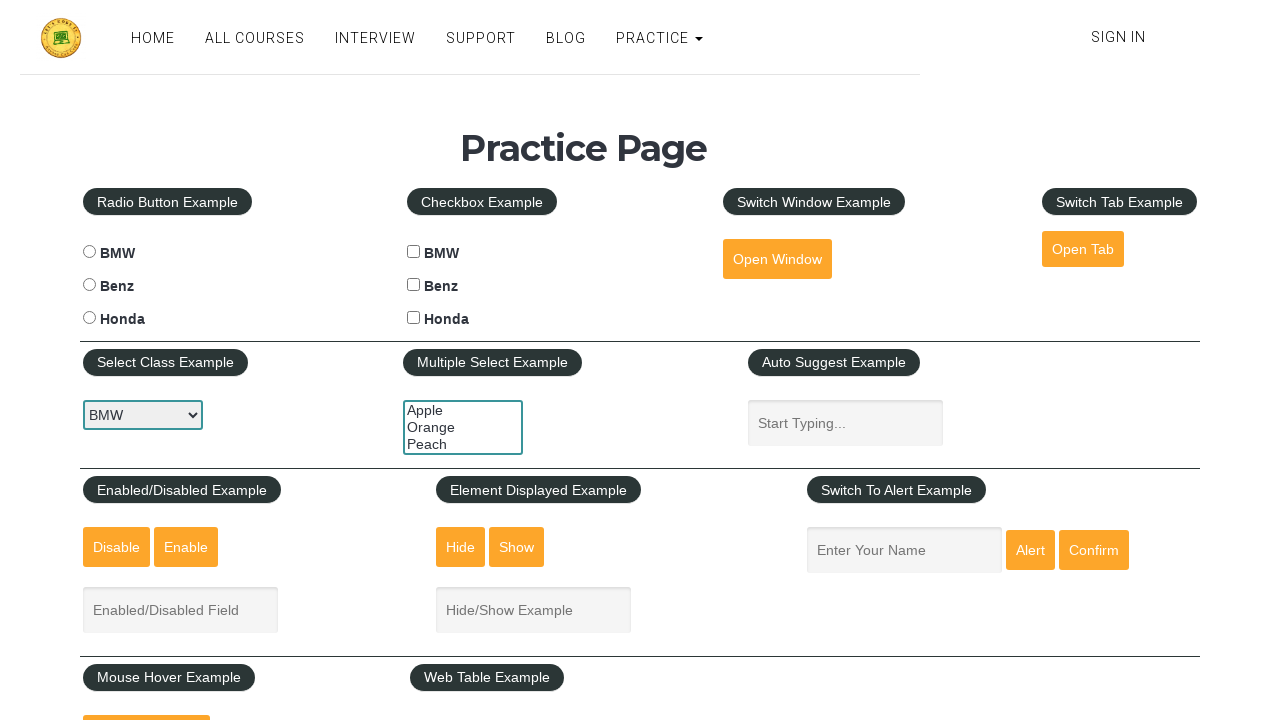

Filled auto-suggest field with 'bmw x5' on #autosuggest
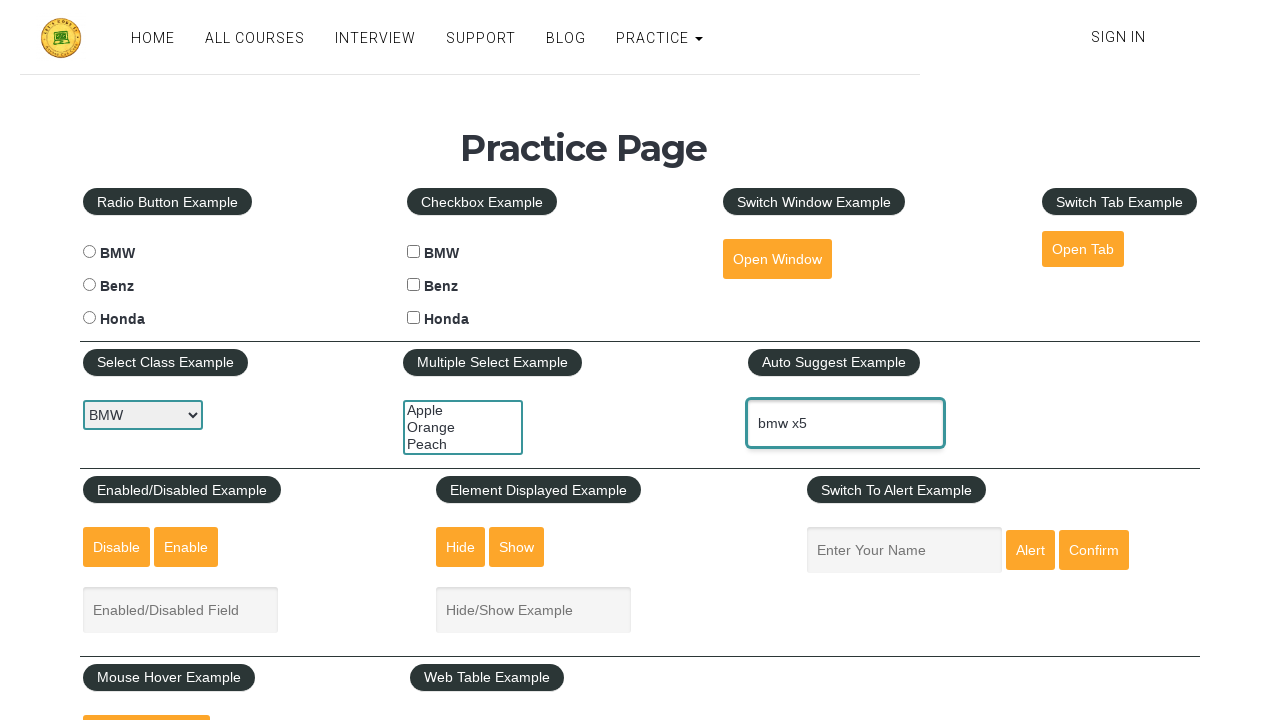

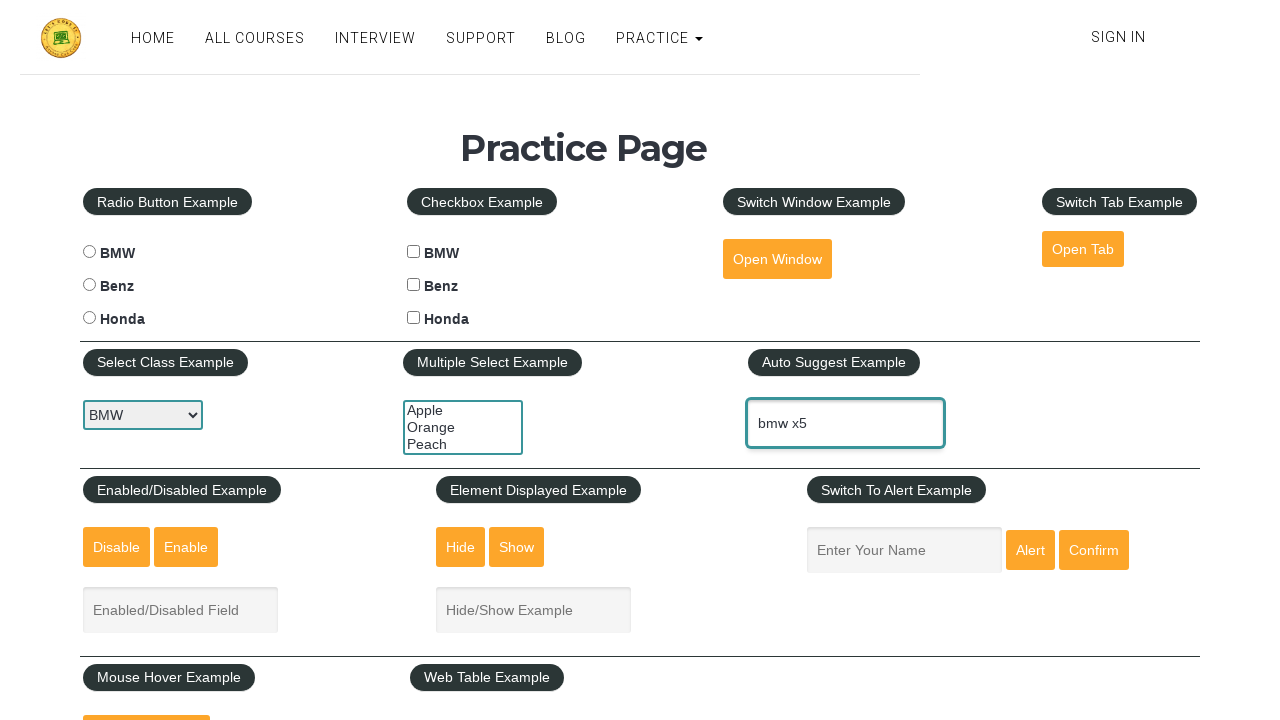